Tests browser window and tab handling functionality by opening new tabs/windows, switching between them, and verifying content in each window

Starting URL: https://demoqa.com/browser-windows

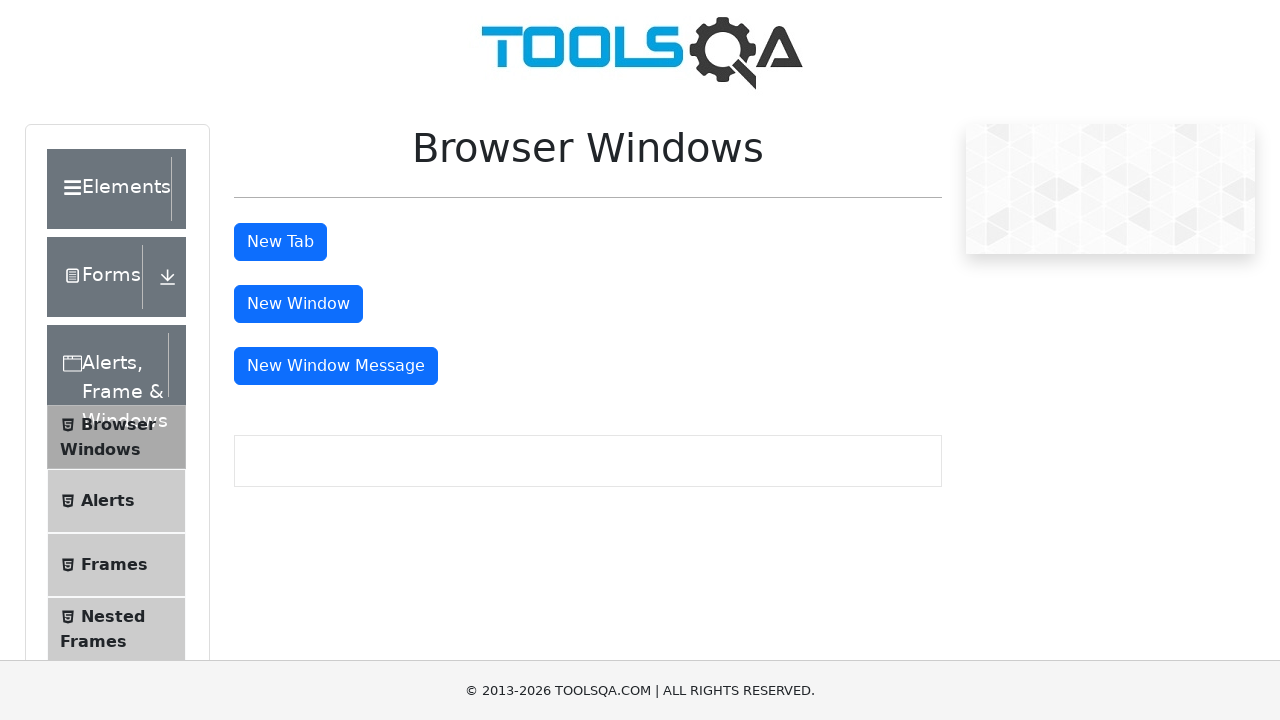

Clicked tab button to open new tab at (280, 242) on #tabButton
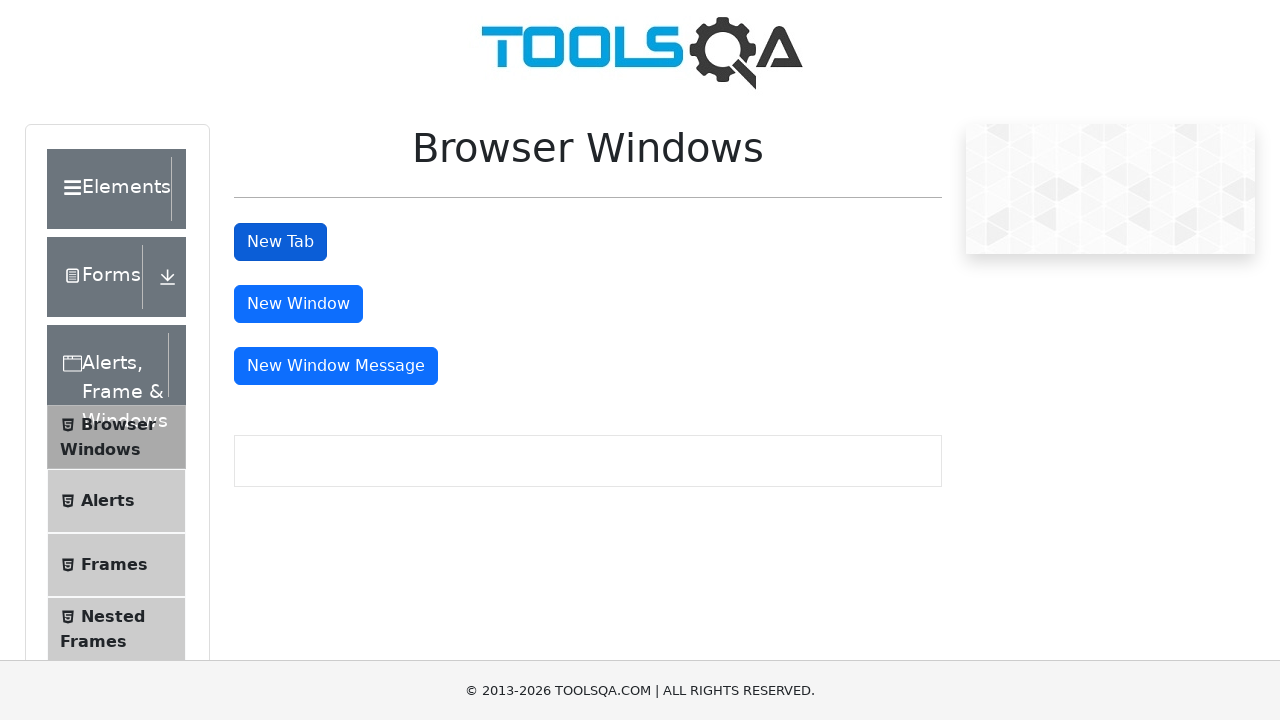

Retrieved all open pages from context
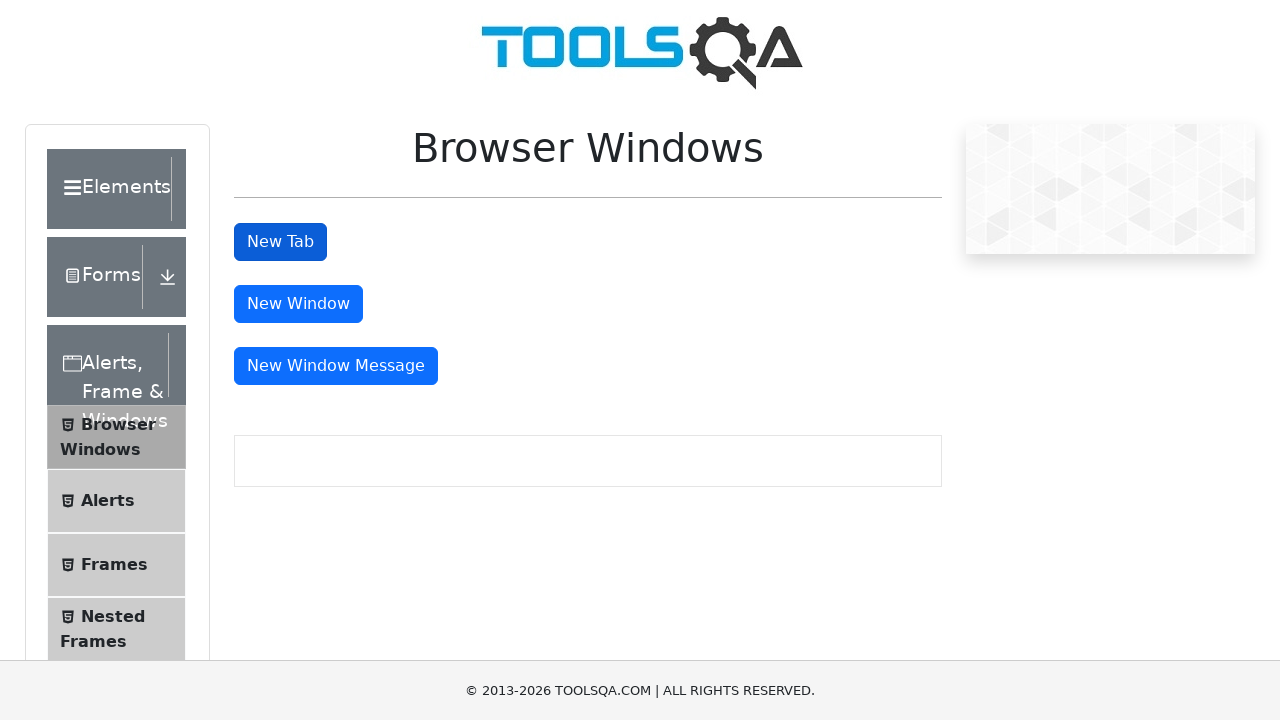

Assigned parent and child page references
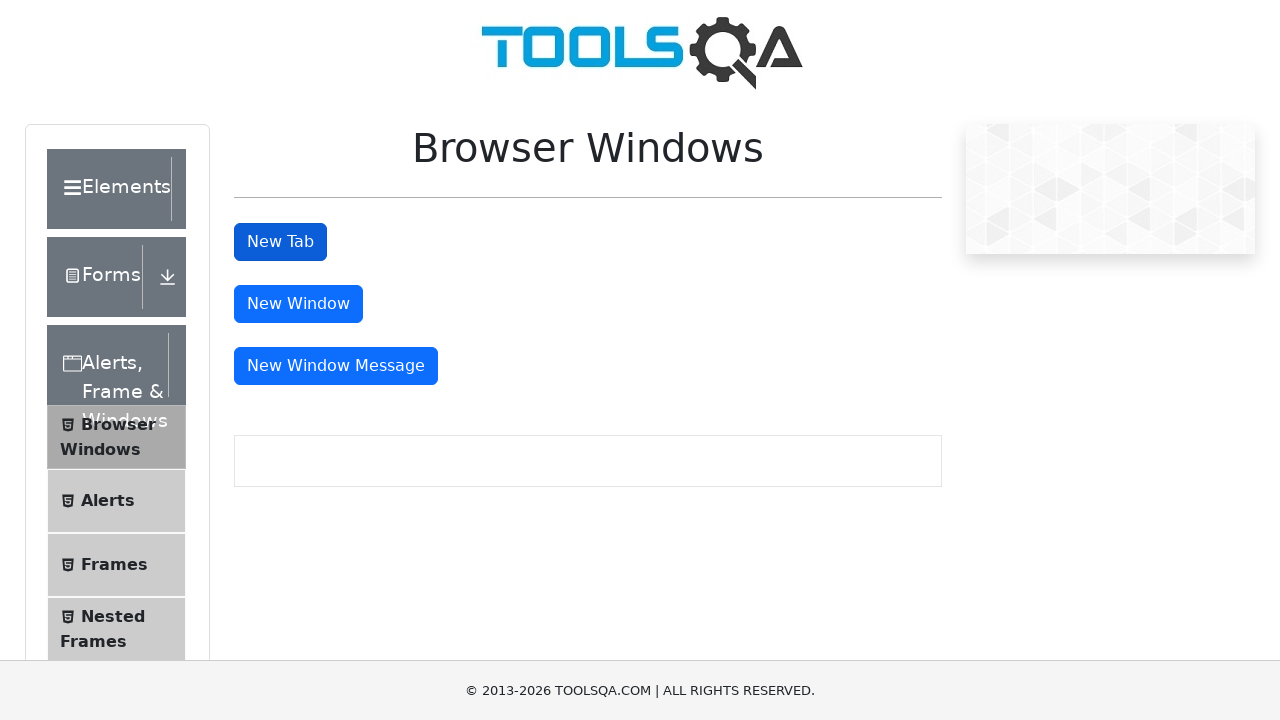

Waited for sample heading to load in child tab
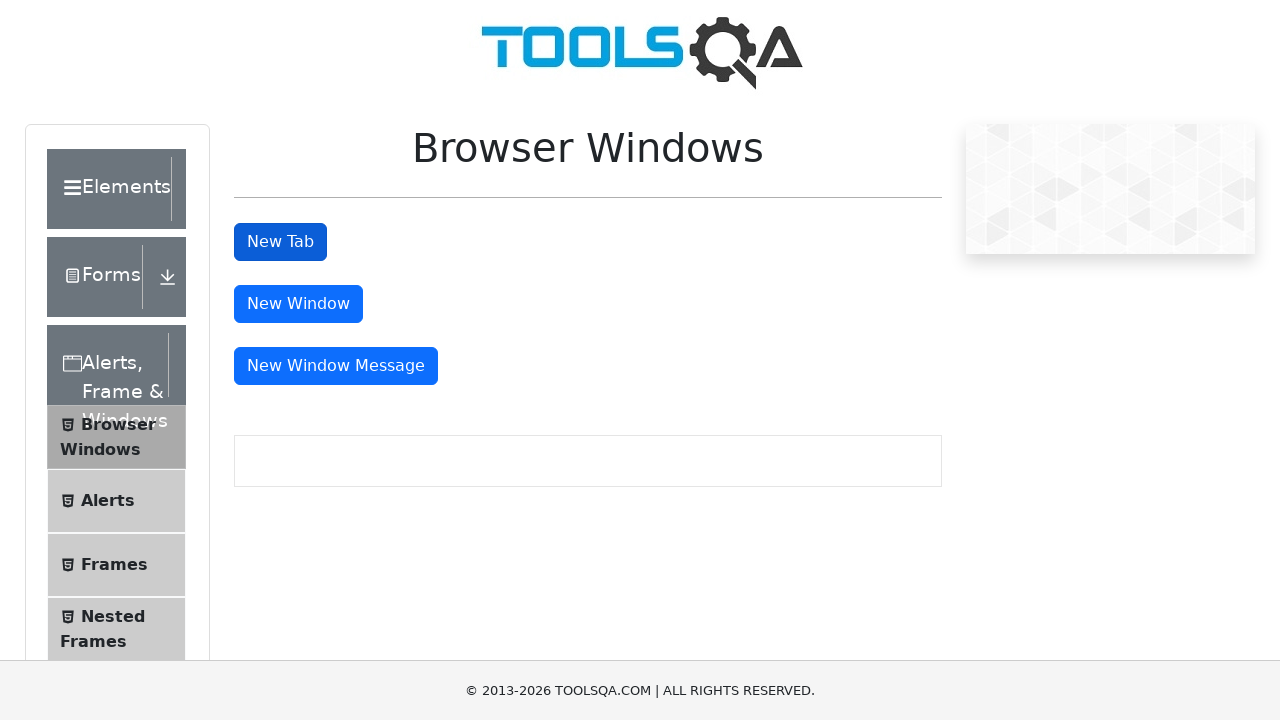

Retrieved text content from sample heading in child tab
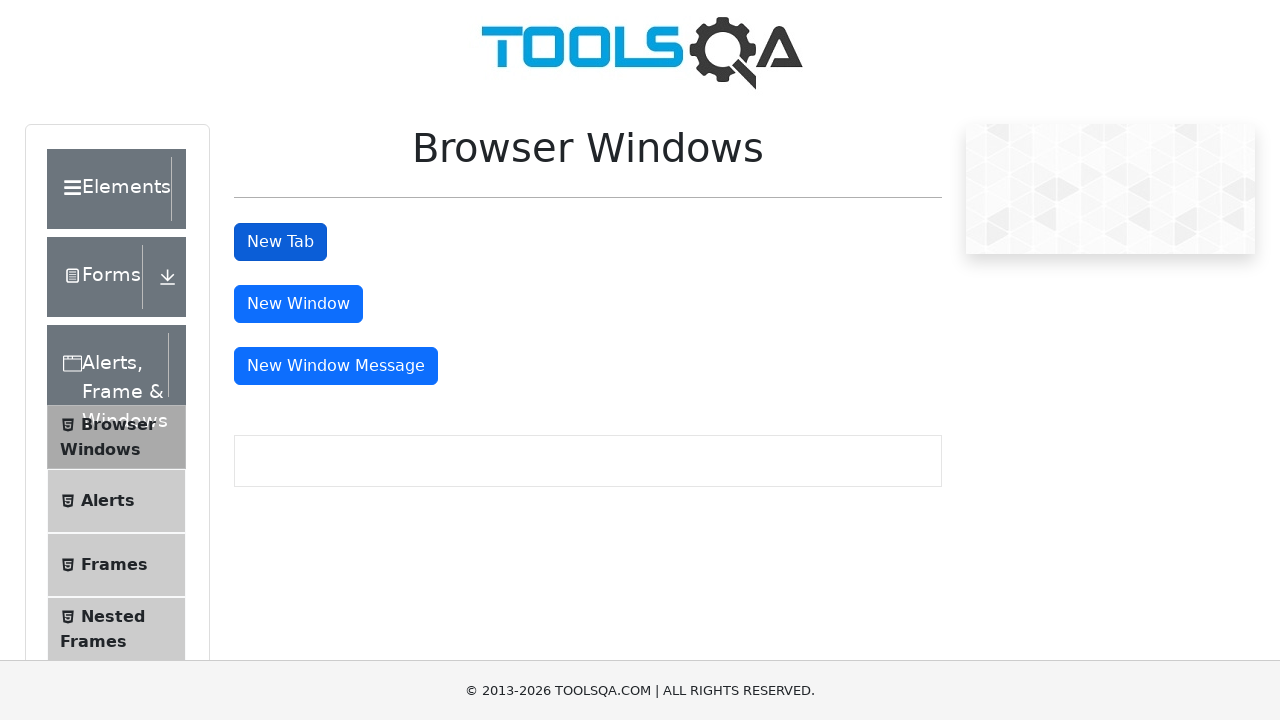

Clicked window button to open new window at (298, 304) on #windowButton
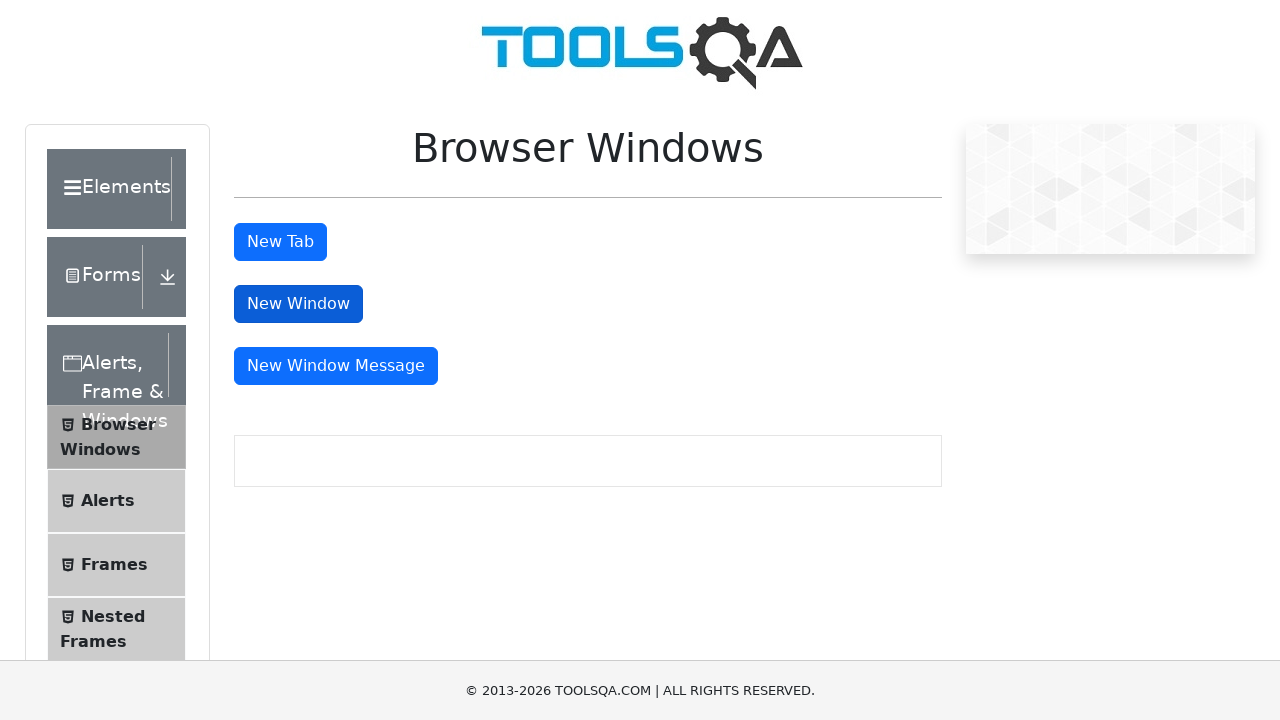

Retrieved all open pages after window opened
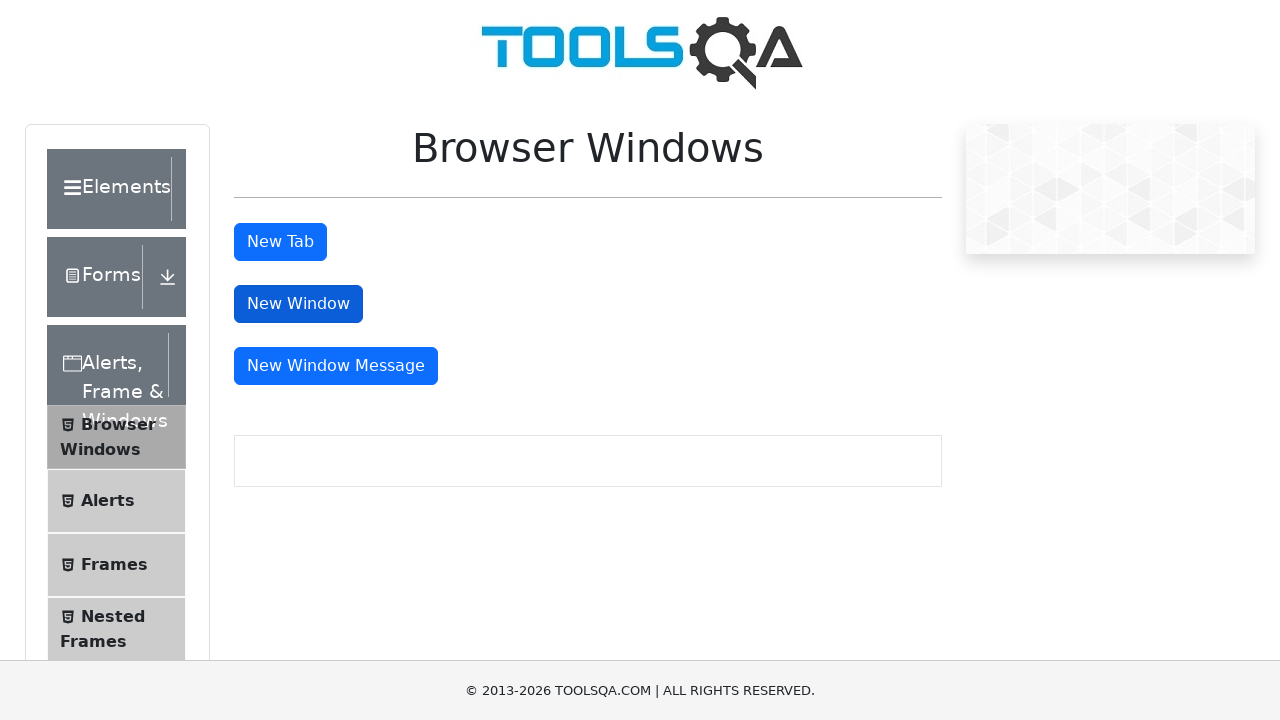

Assigned new window page reference
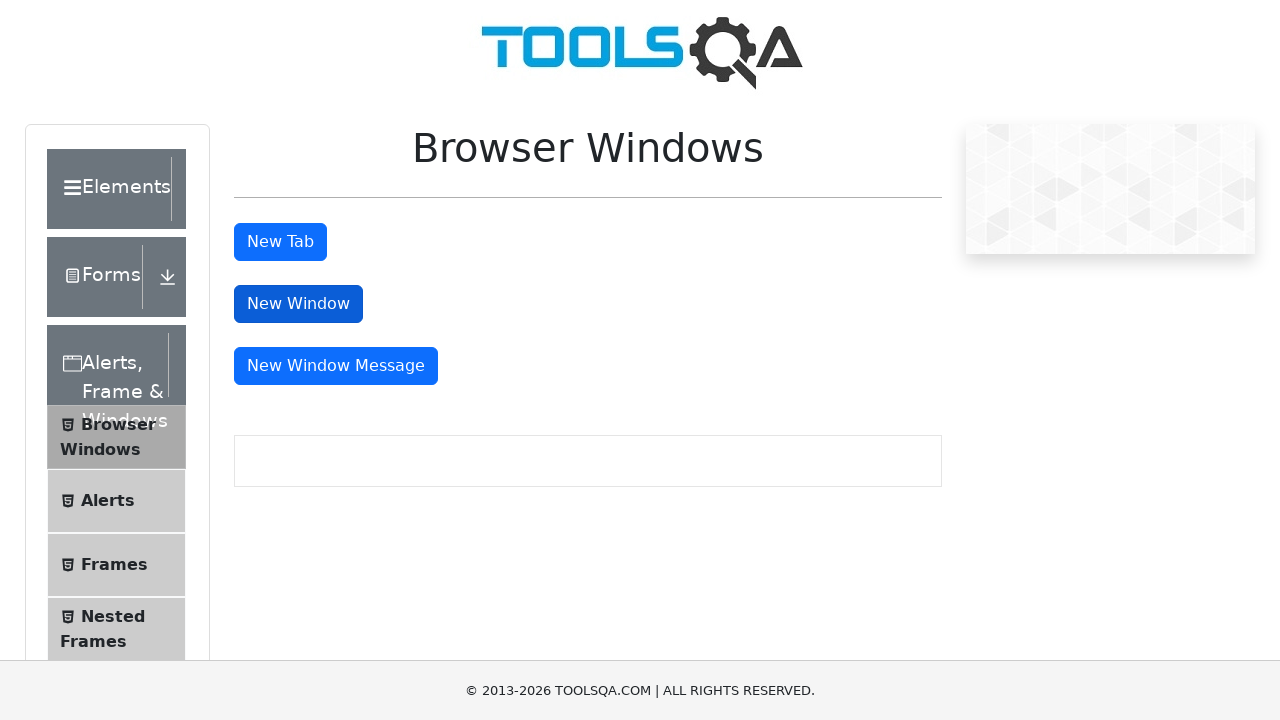

Waited for sample heading to load in new window
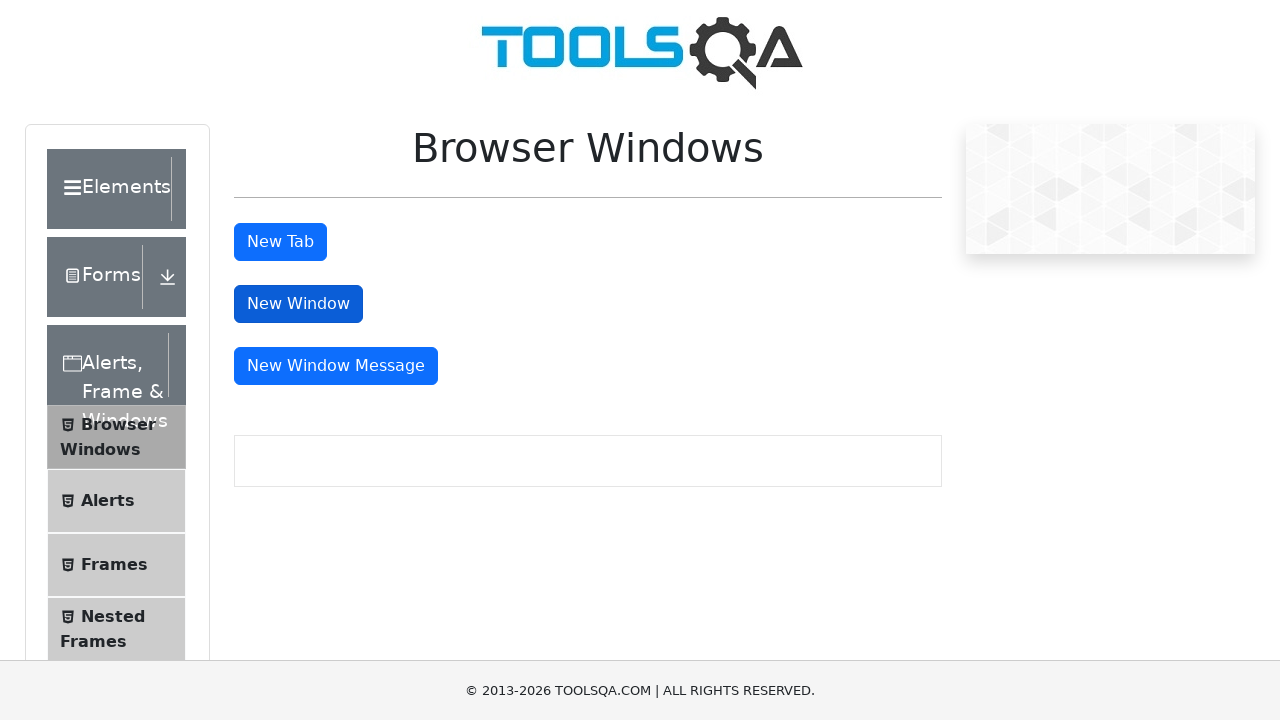

Retrieved text content from sample heading in new window
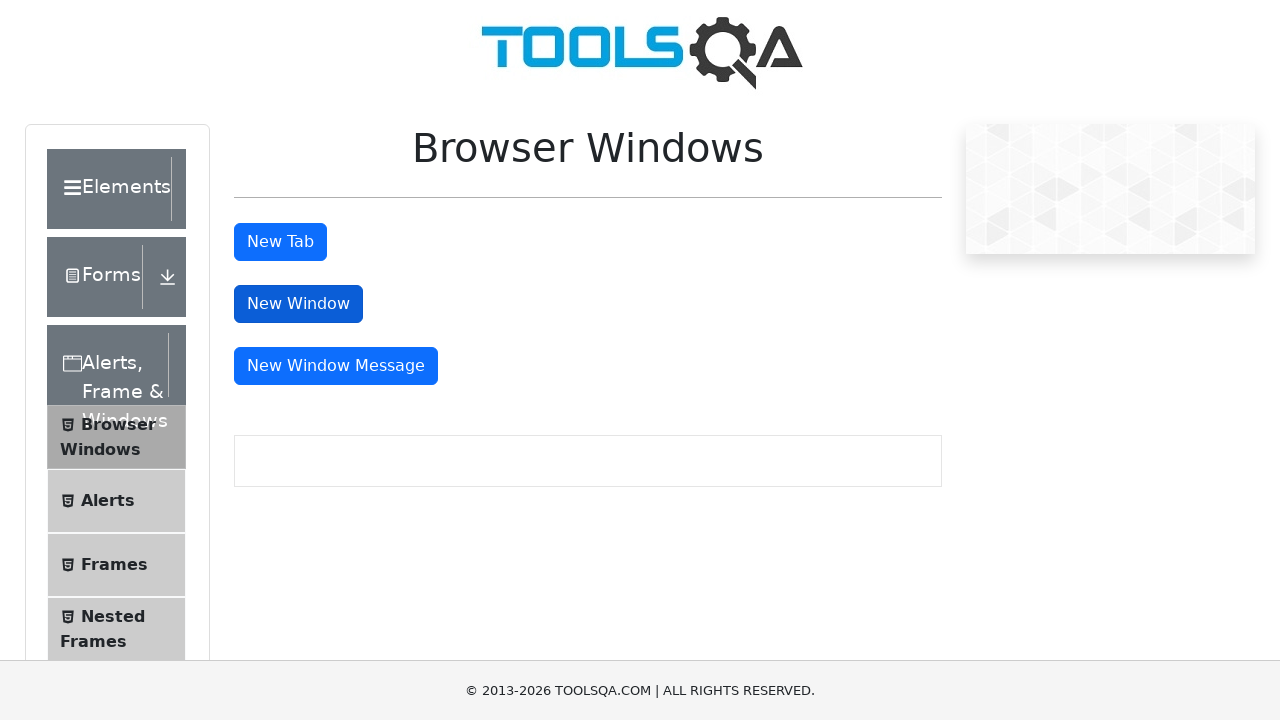

Clicked message window button to open message window at (336, 366) on #messageWindowButton
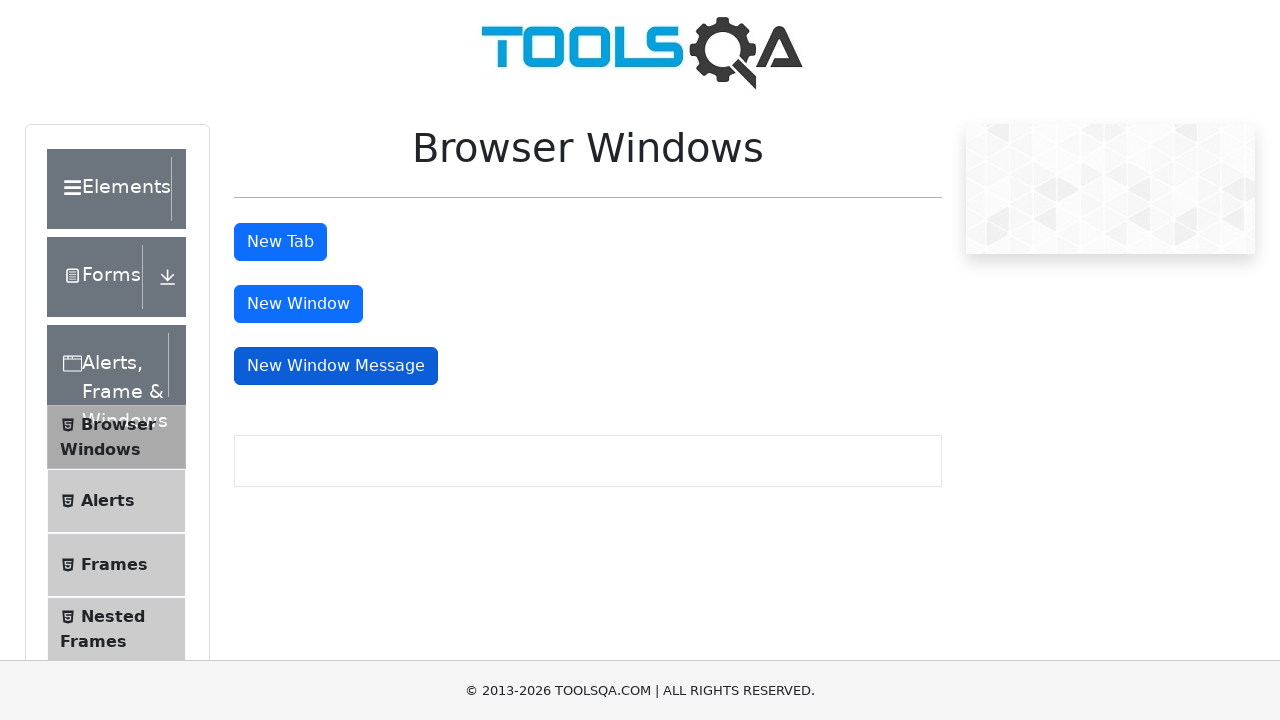

Retrieved all open pages after message window opened
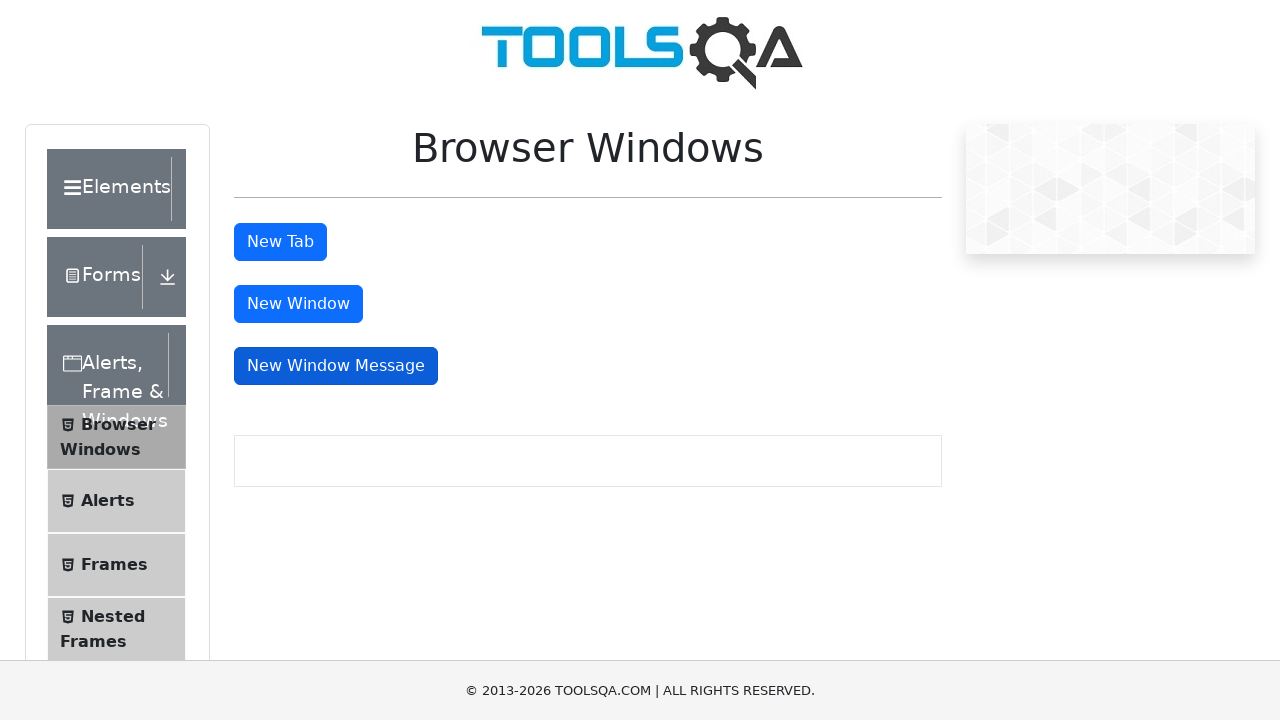

Assigned message window page reference
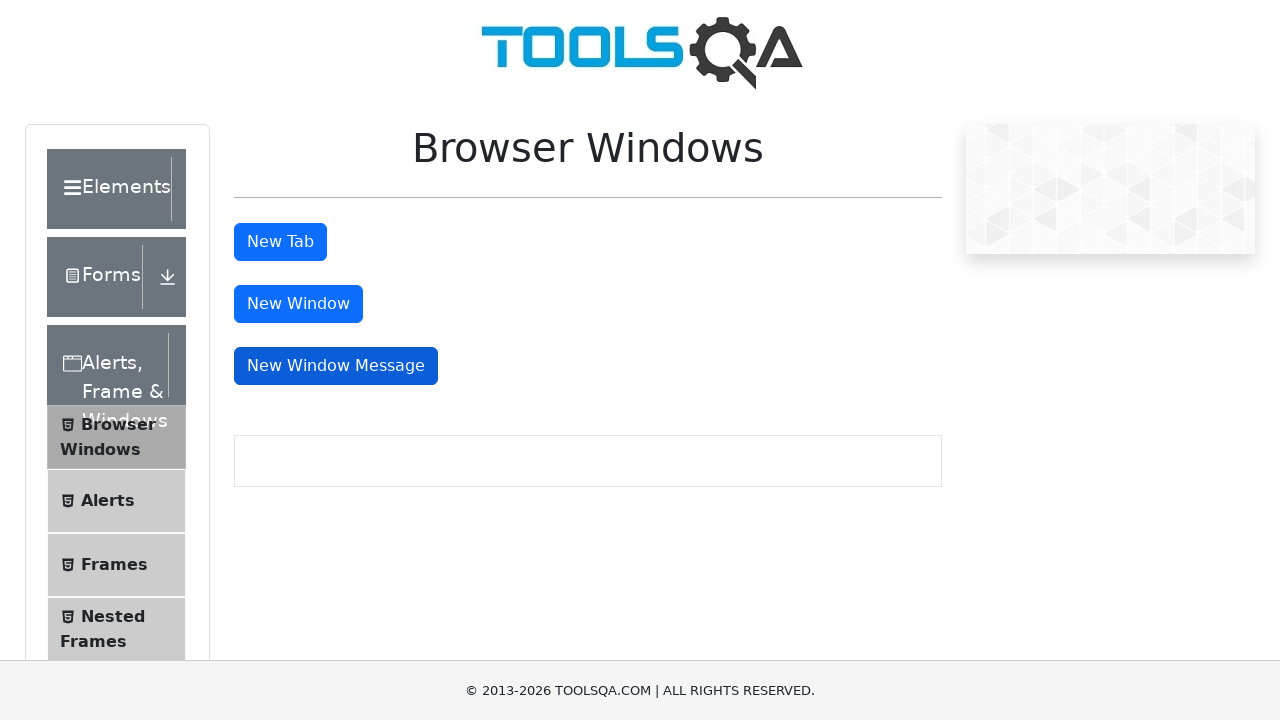

Waited for message window to fully load
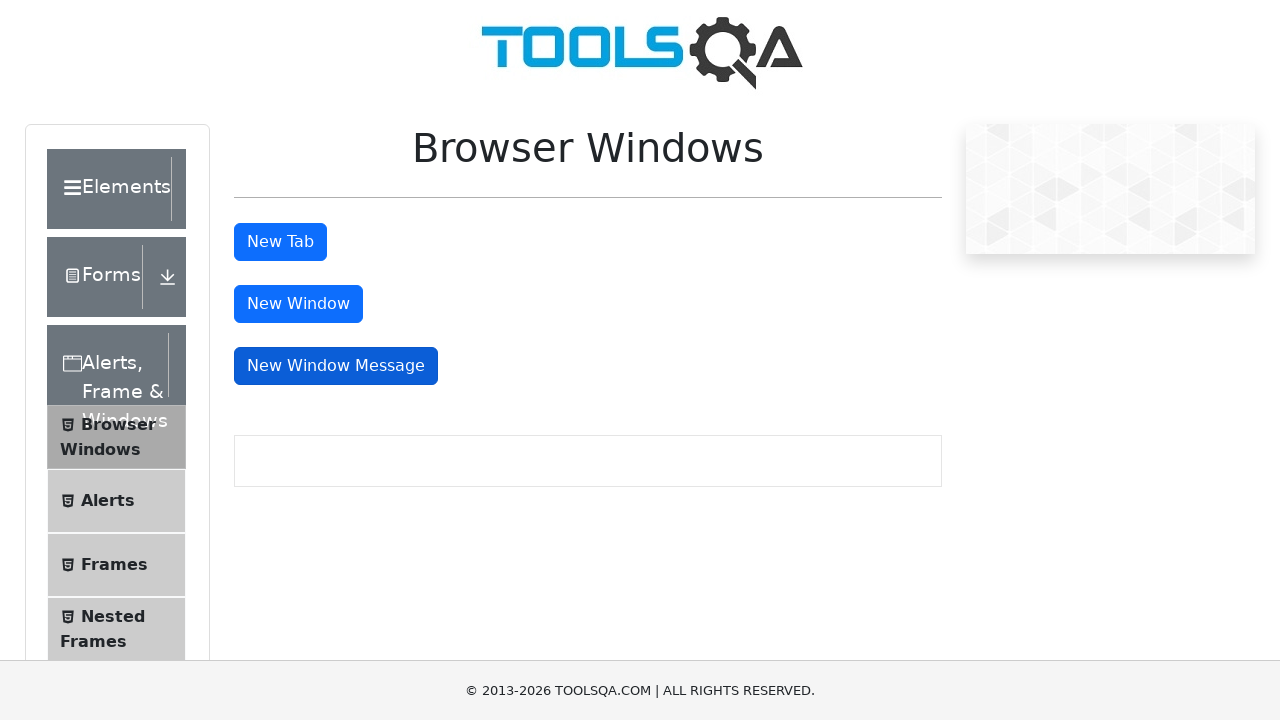

Retrieved text content from message window body
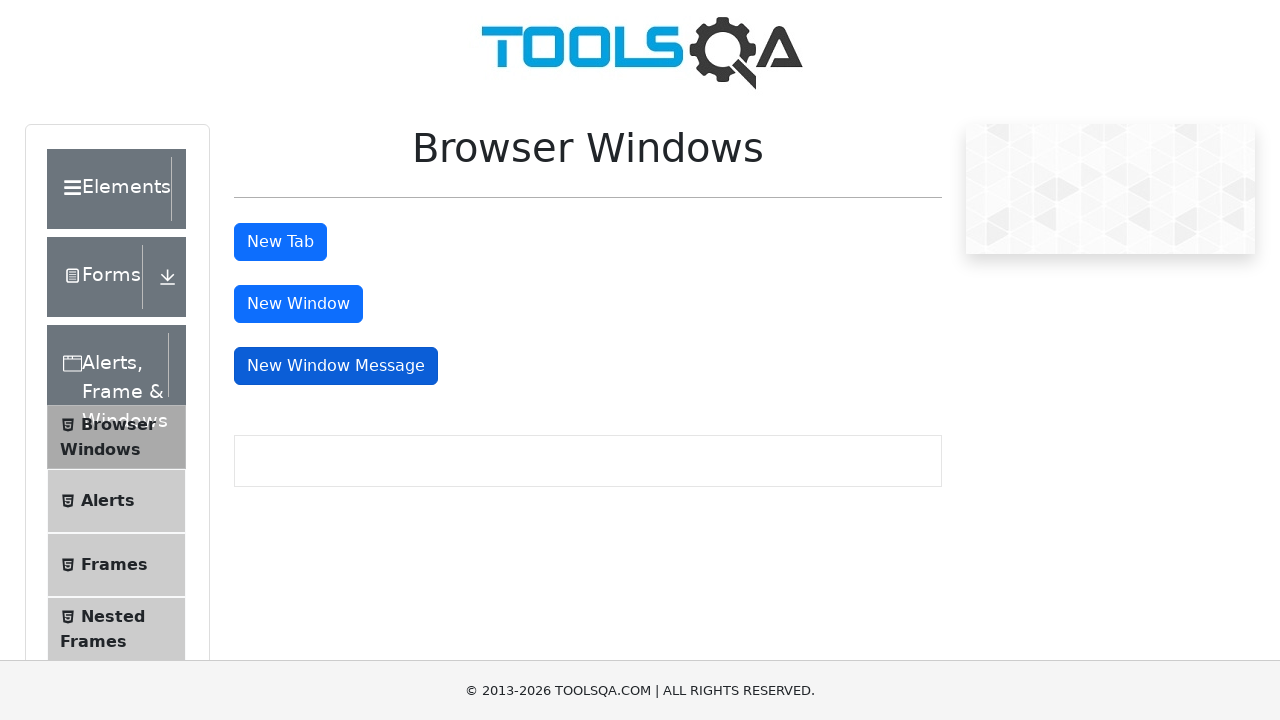

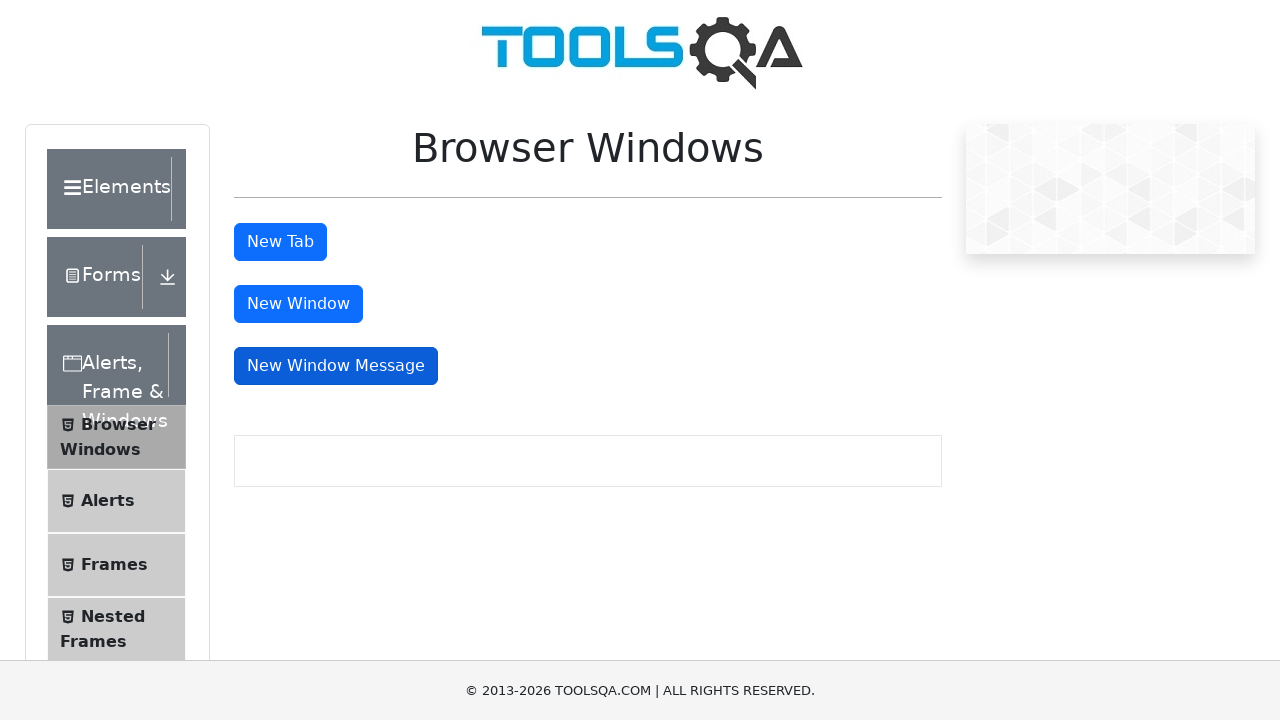